Tests auto-suggestive dropdown functionality by typing a partial search term, waiting for suggestions to appear, and selecting a matching option from the dropdown list.

Starting URL: https://rahulshettyacademy.com/dropdownsPractise/

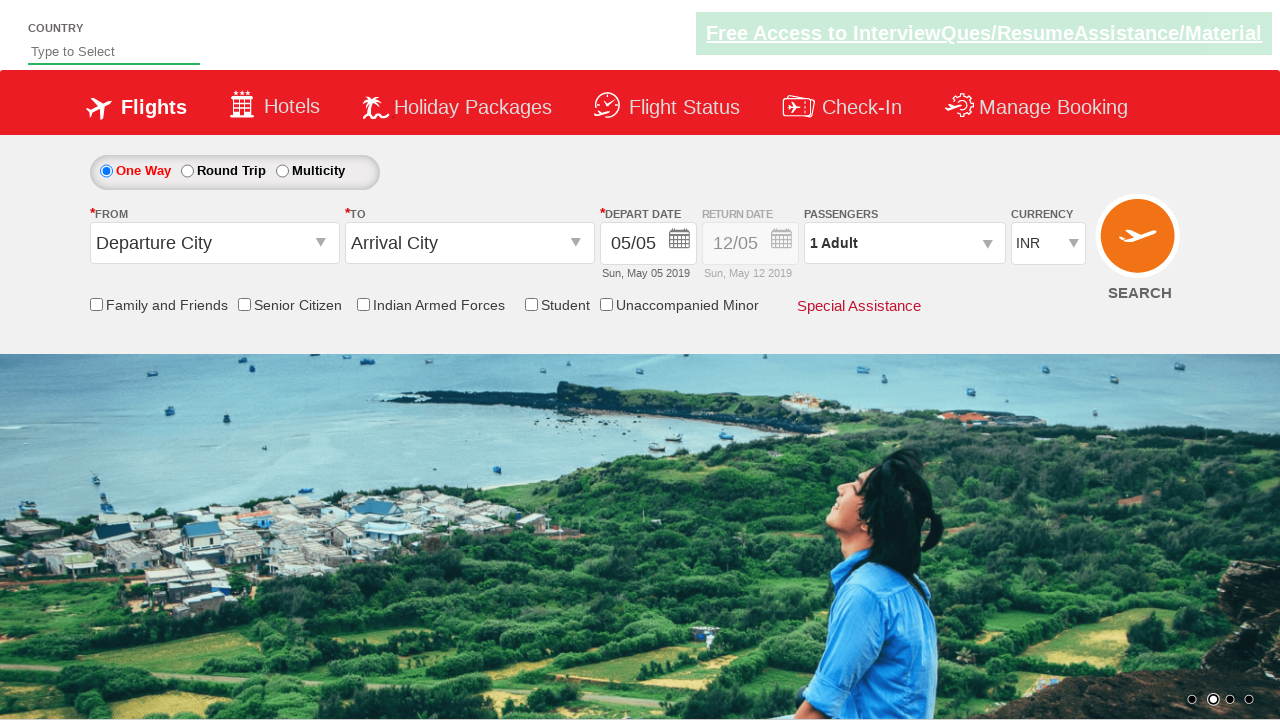

Filled autosuggest field with 'ind' to trigger dropdown suggestions on #autosuggest
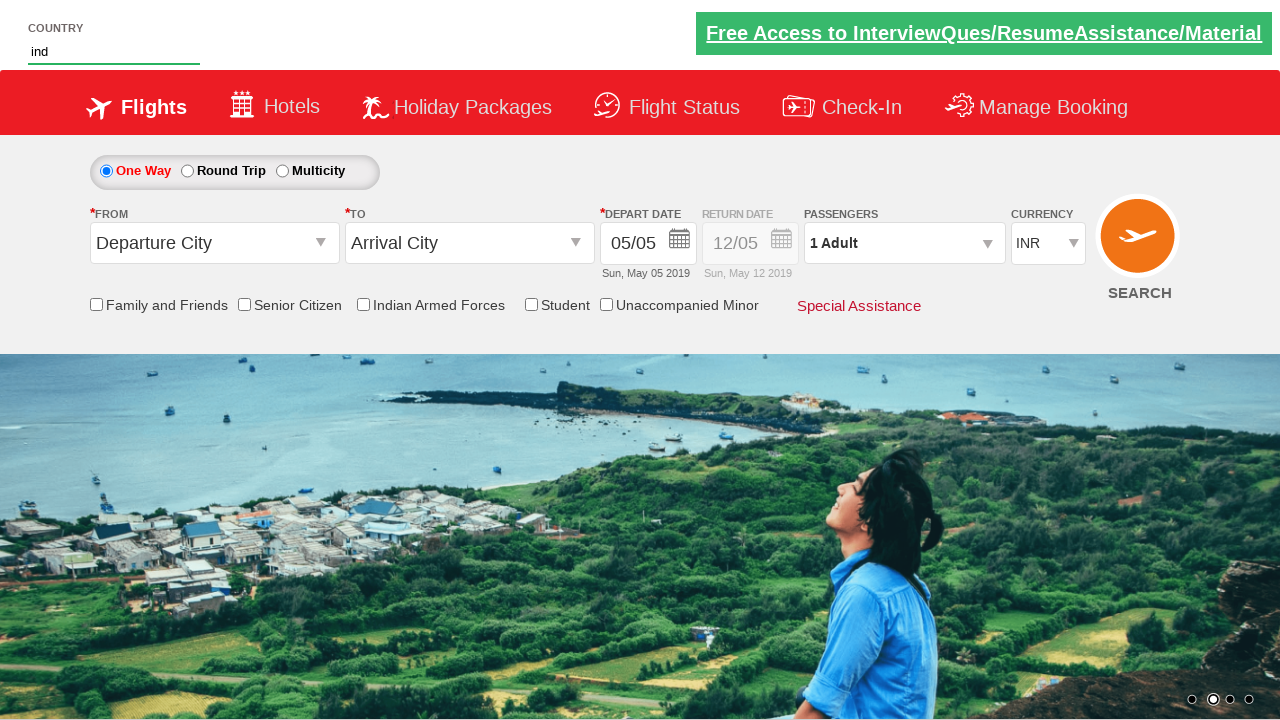

Dropdown suggestions loaded and visible
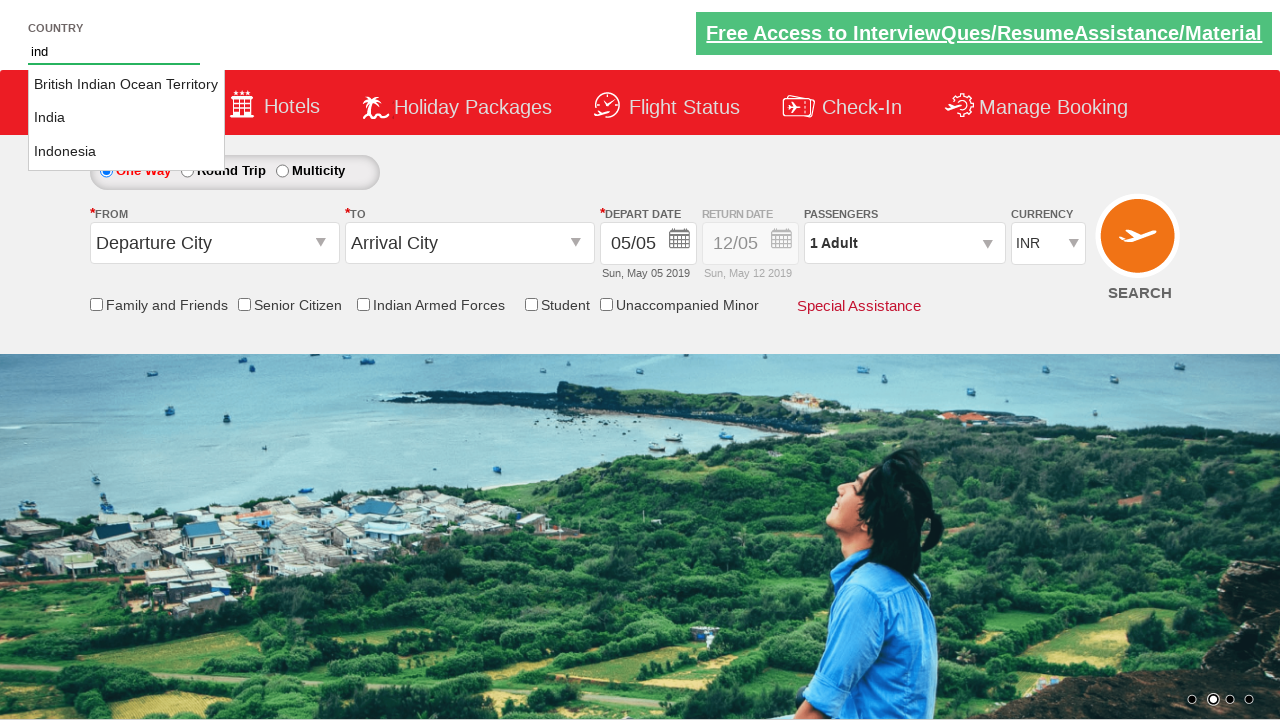

Retrieved 3 suggestion options from dropdown
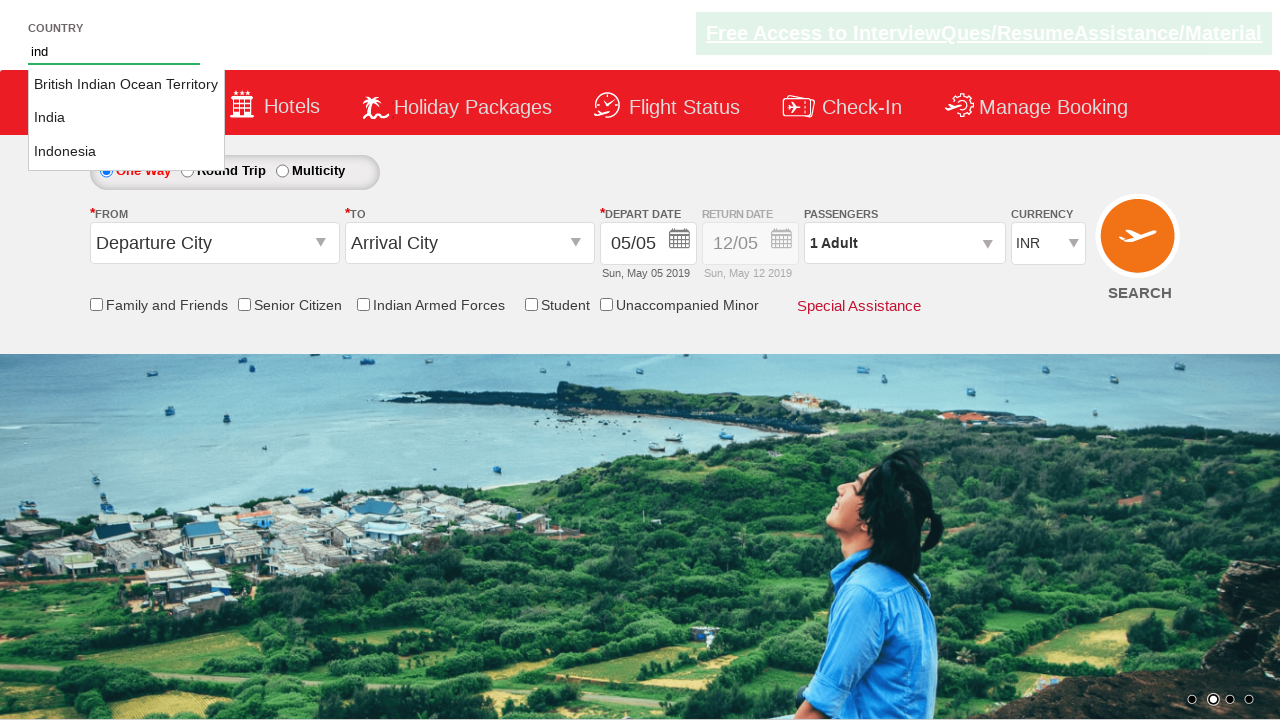

Selected 'India' from the dropdown suggestions at (126, 118) on li.ui-menu-item a >> nth=1
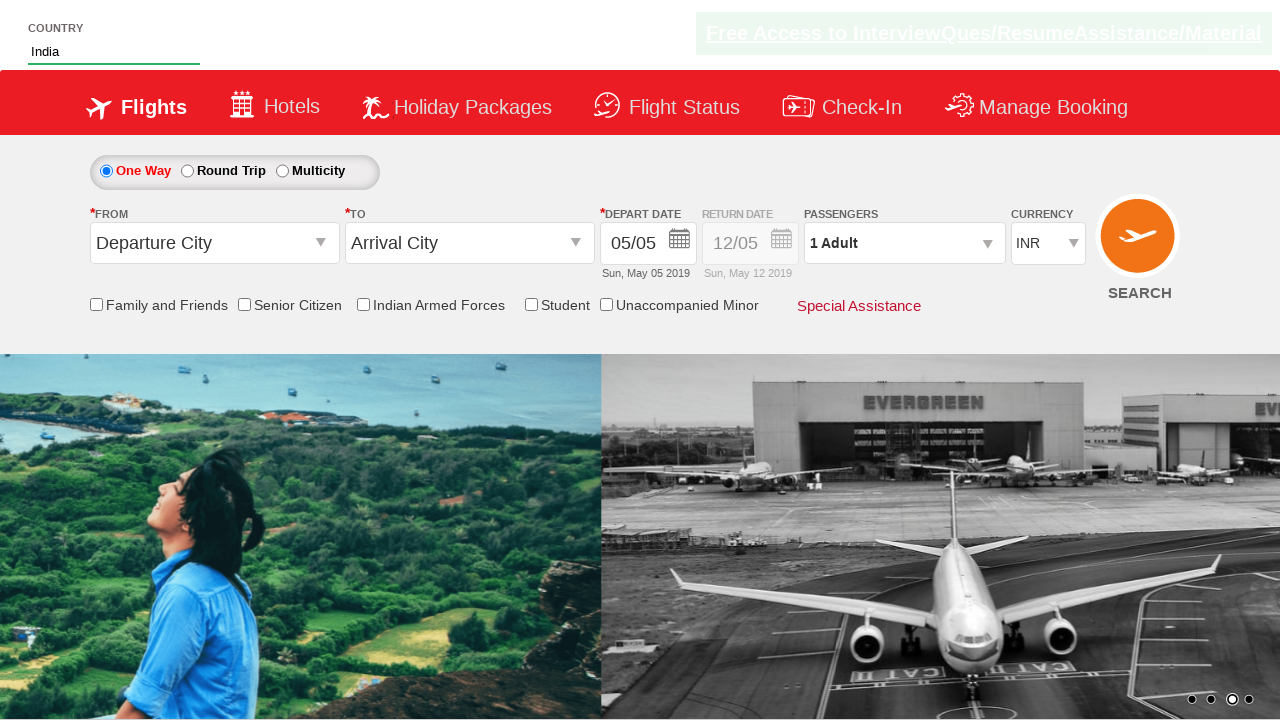

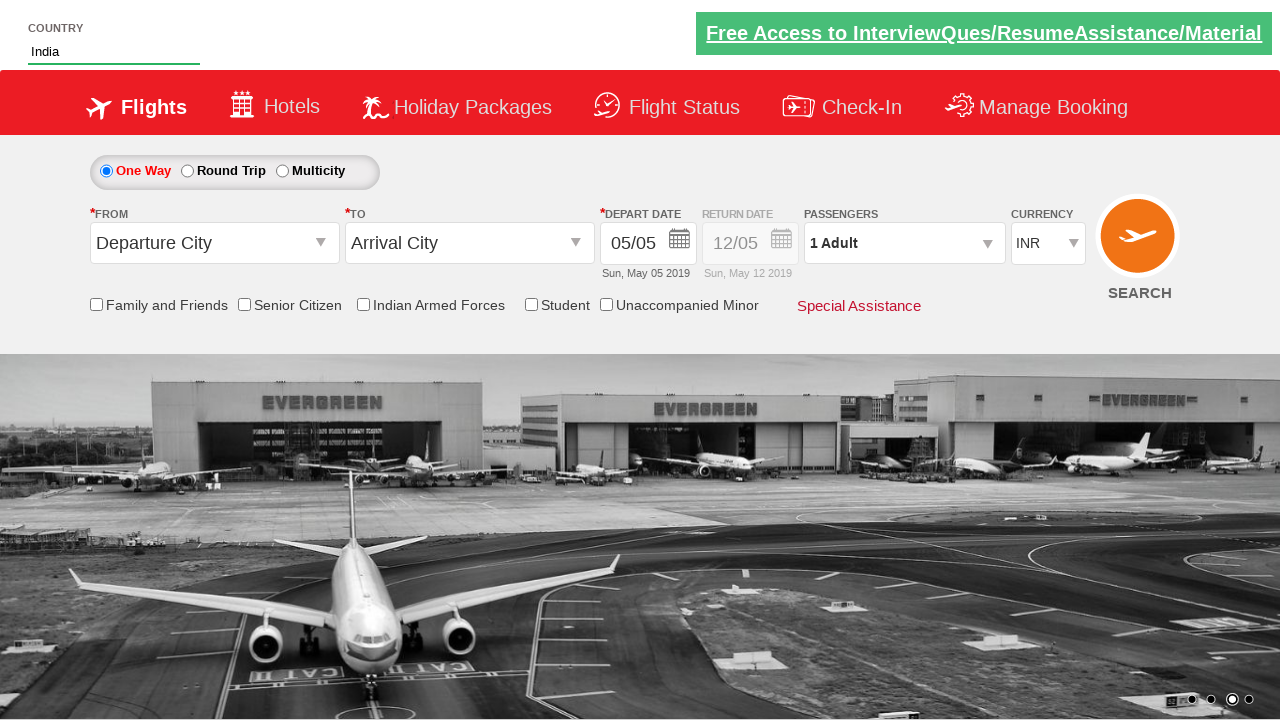